Tests a web form by entering text into a text field, clicking the submit button, and verifying that a success message is displayed.

Starting URL: https://www.selenium.dev/selenium/web/web-form.html

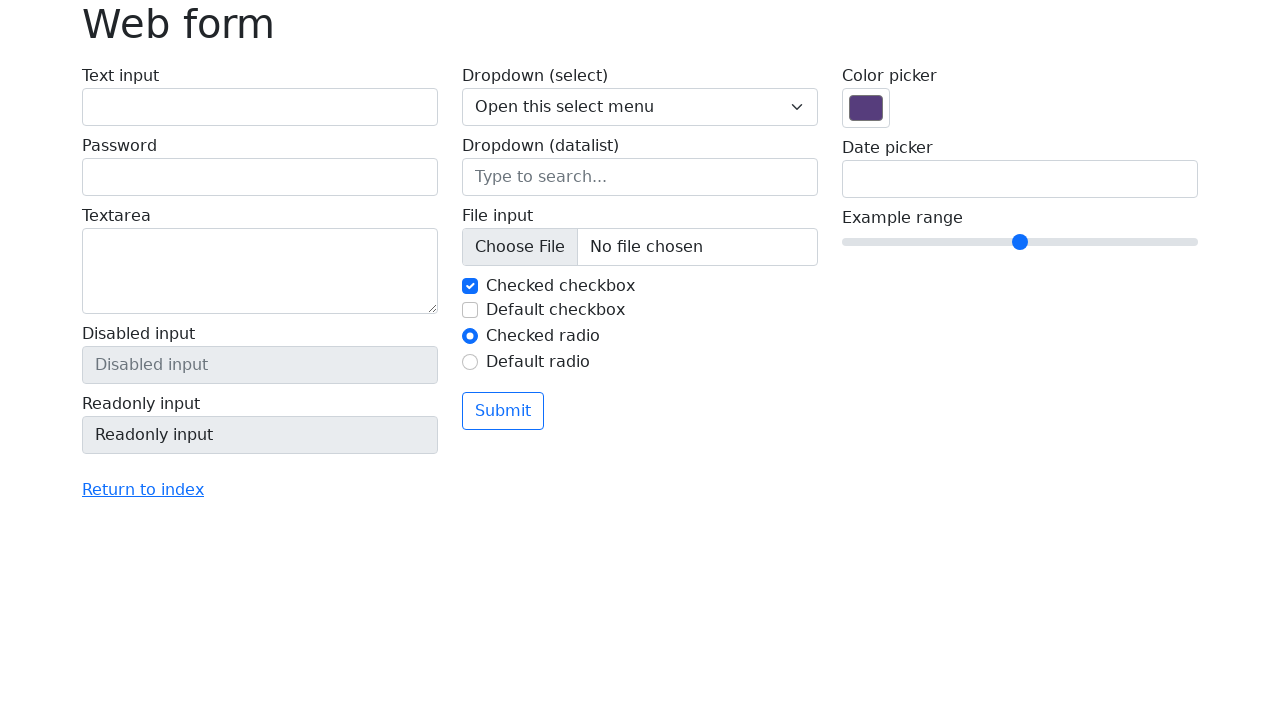

Verified page title is 'Web form'
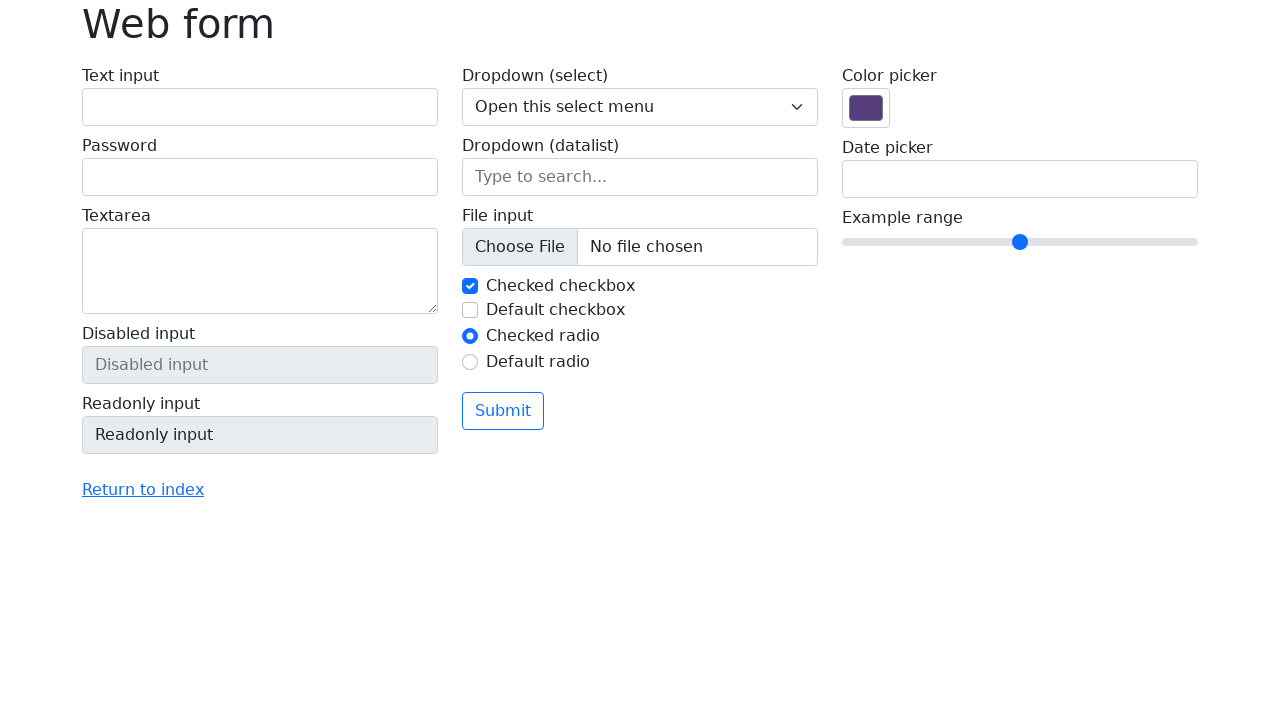

Filled text field with 'Selenium' on input[name='my-text']
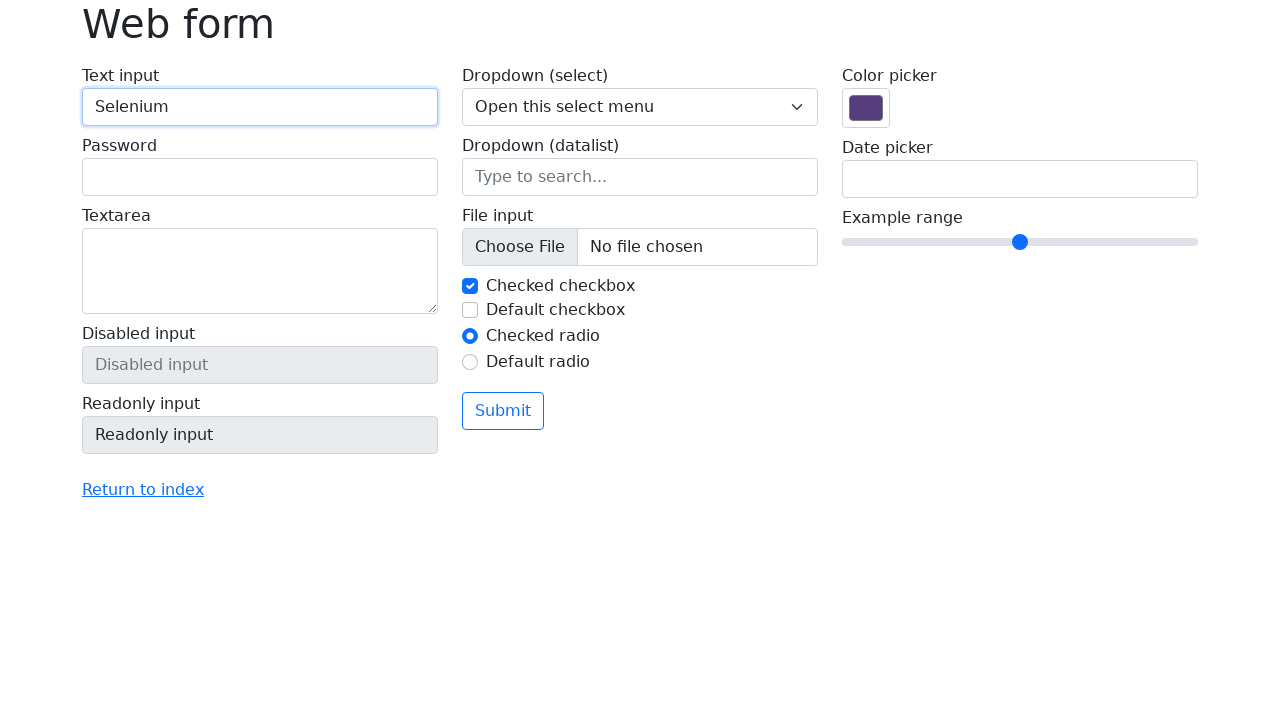

Clicked the submit button at (503, 411) on button
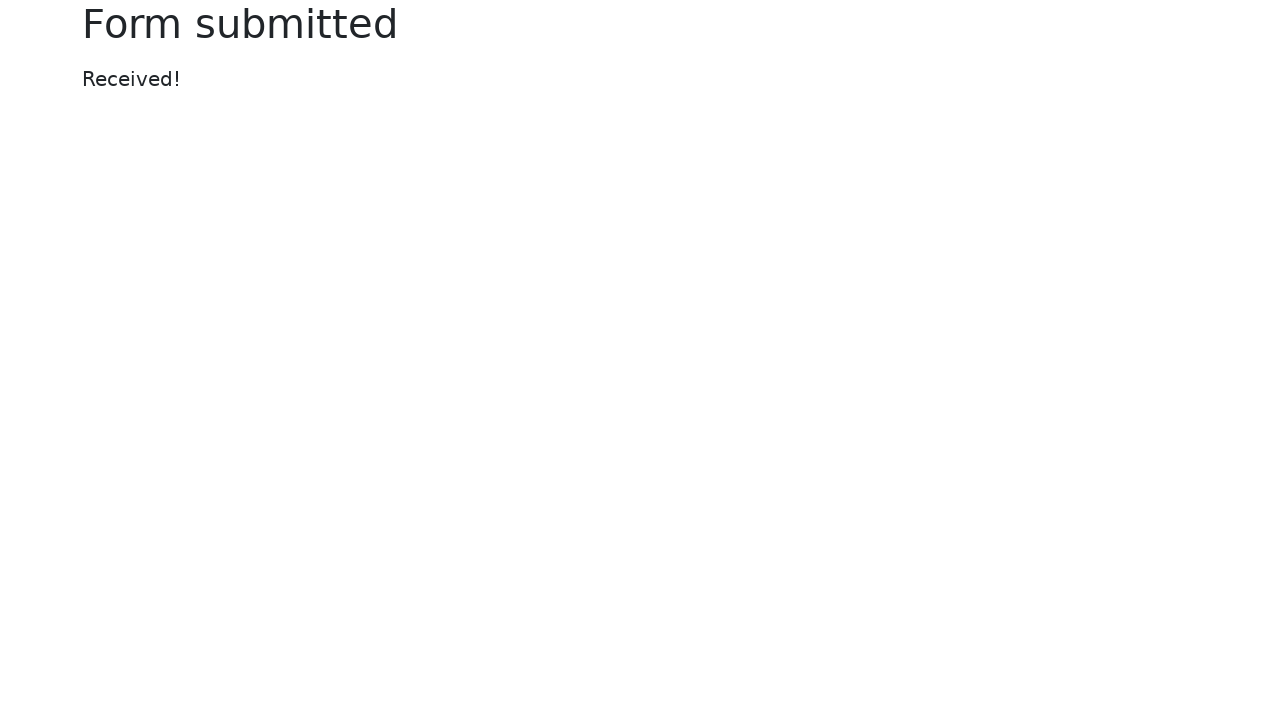

Success message element appeared
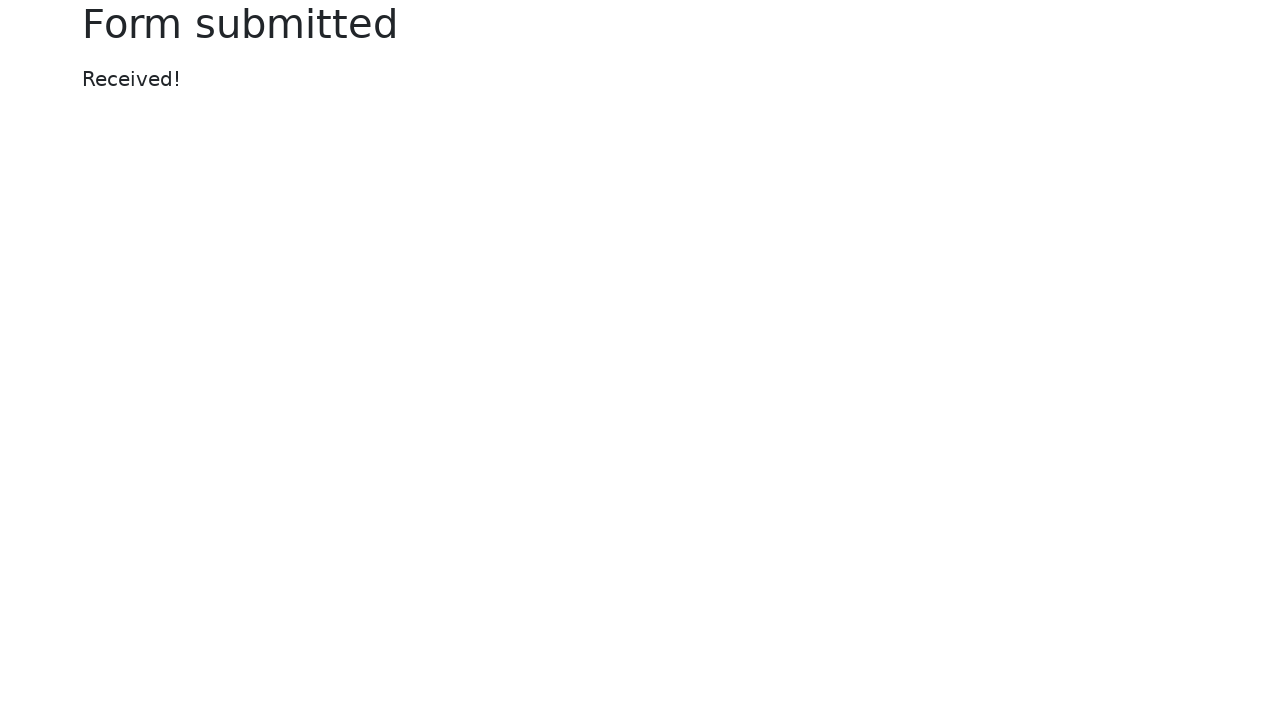

Verified success message displays 'Received!'
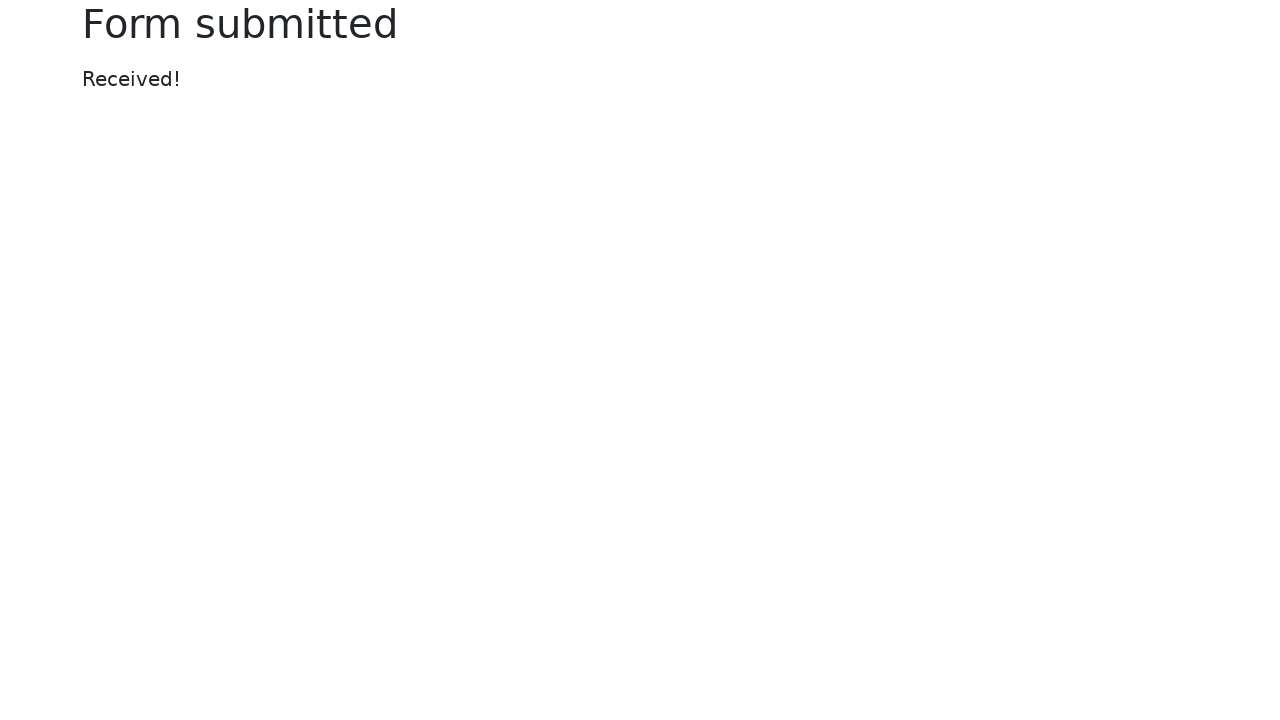

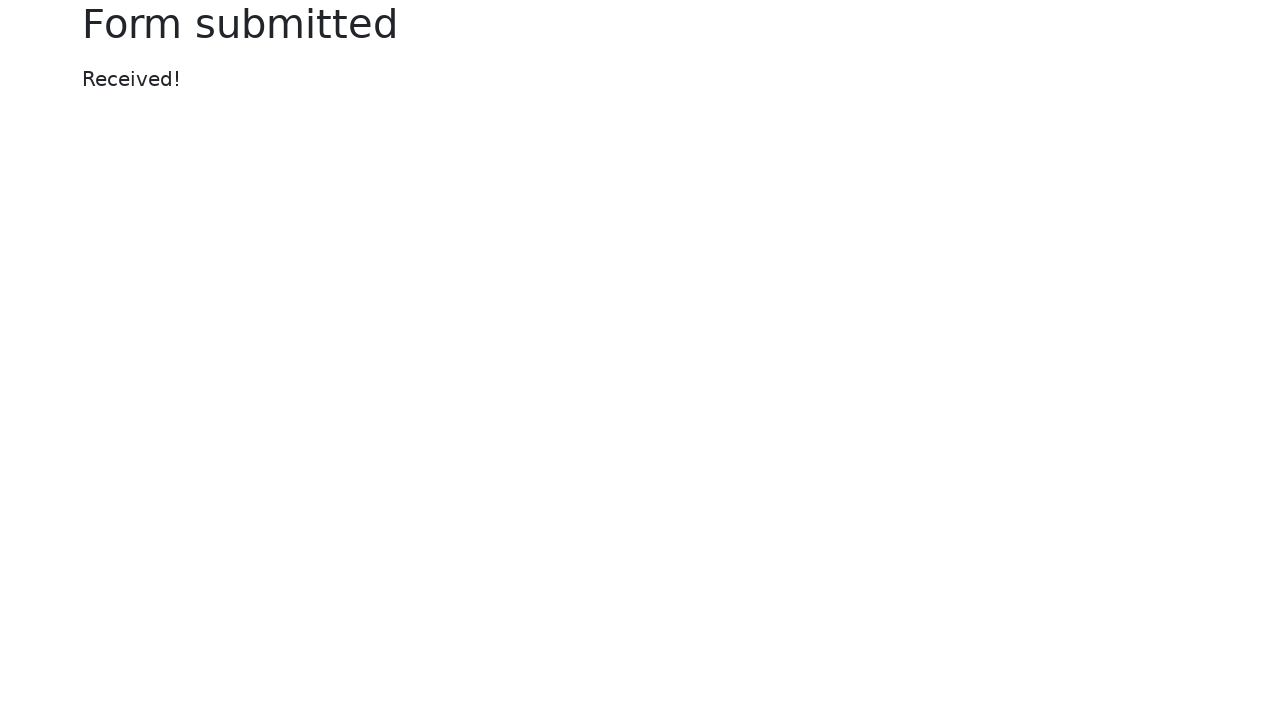